Navigates to GeeksforGeeks homepage and waits for page to load

Starting URL: https://www.geeksforgeeks.org/

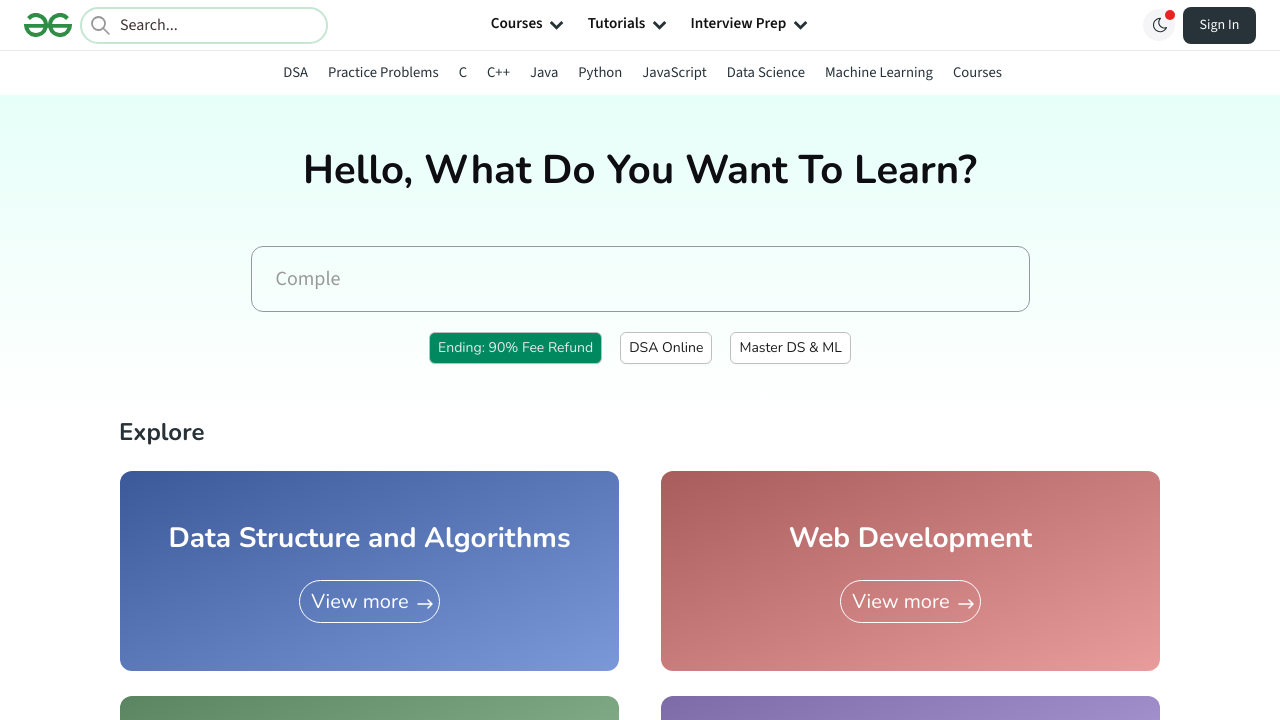

Waited for page DOM content to fully load
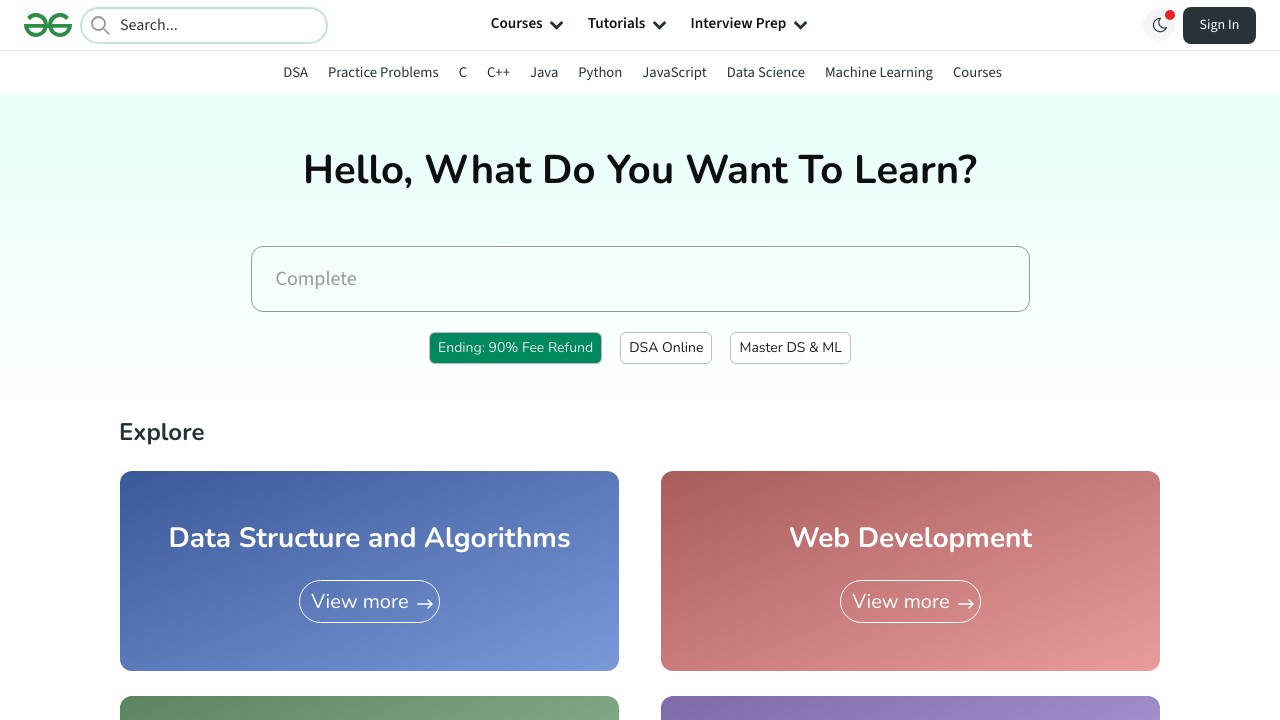

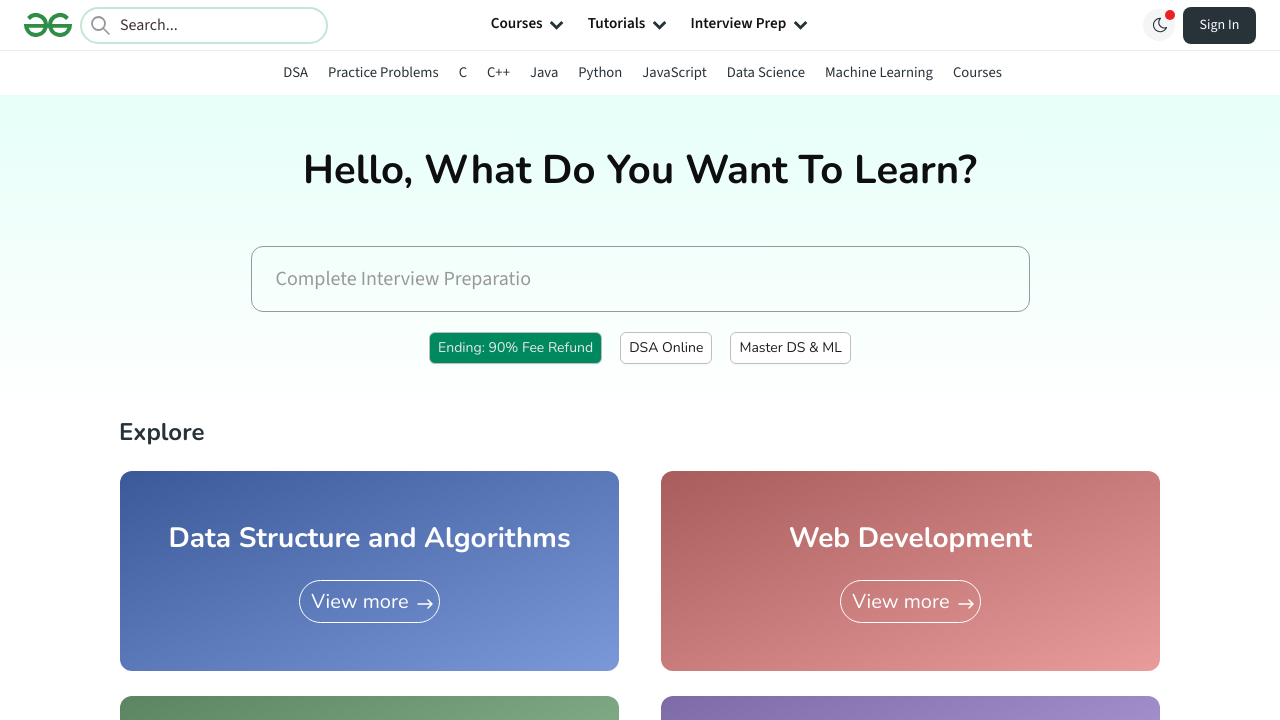